Solves a math captcha by reading a value, calculating a mathematical expression, filling the answer, selecting checkboxes and radio buttons, then submitting the form

Starting URL: https://suninjuly.github.io/math.html

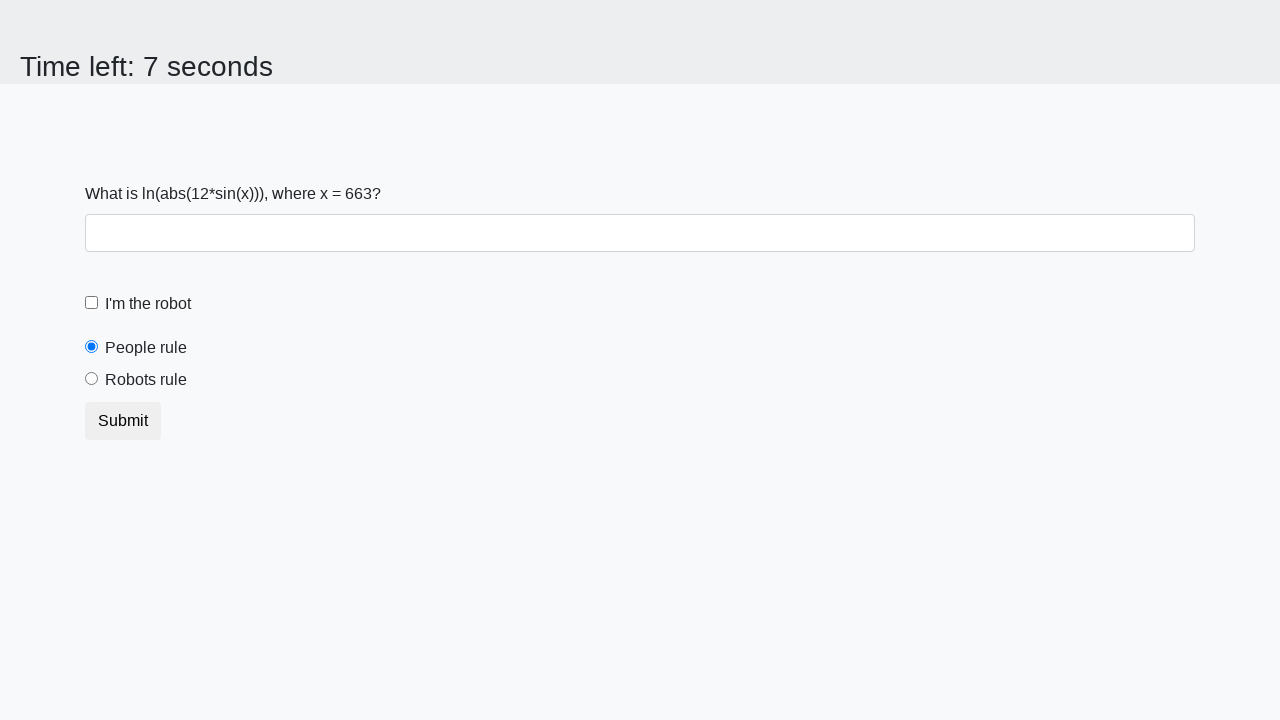

Located the math captcha input value element
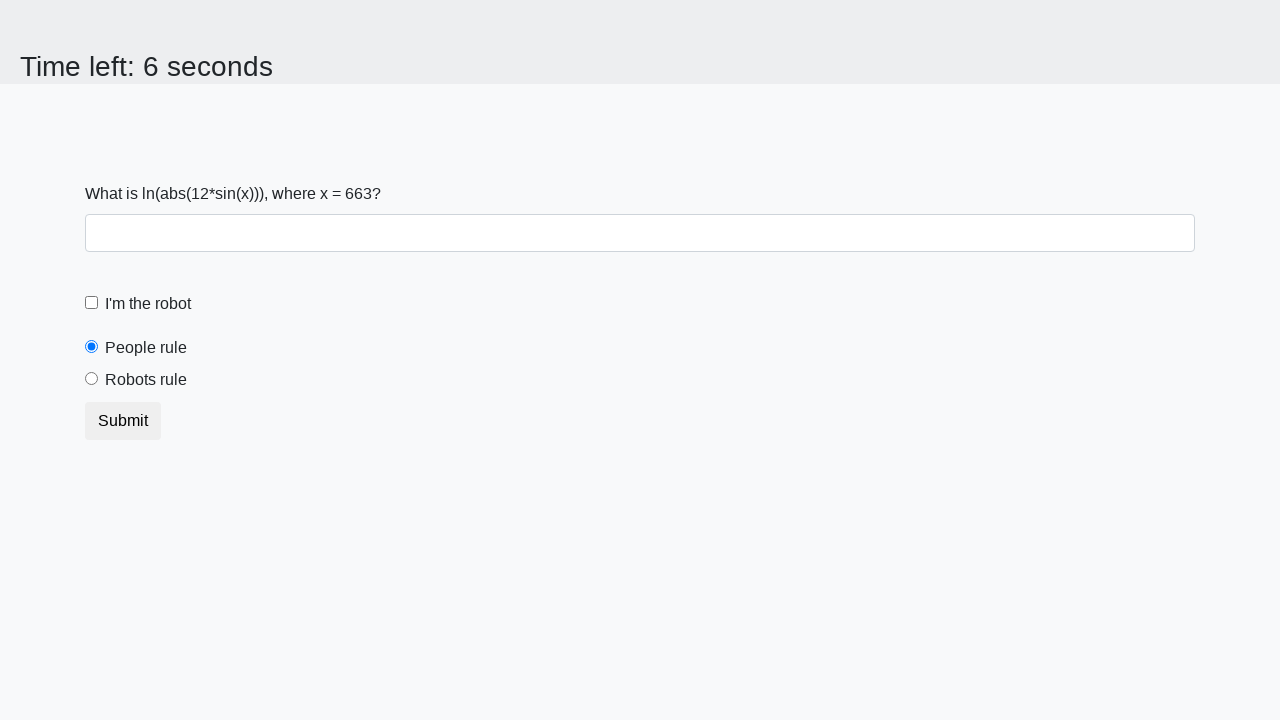

Read the math captcha value from the page
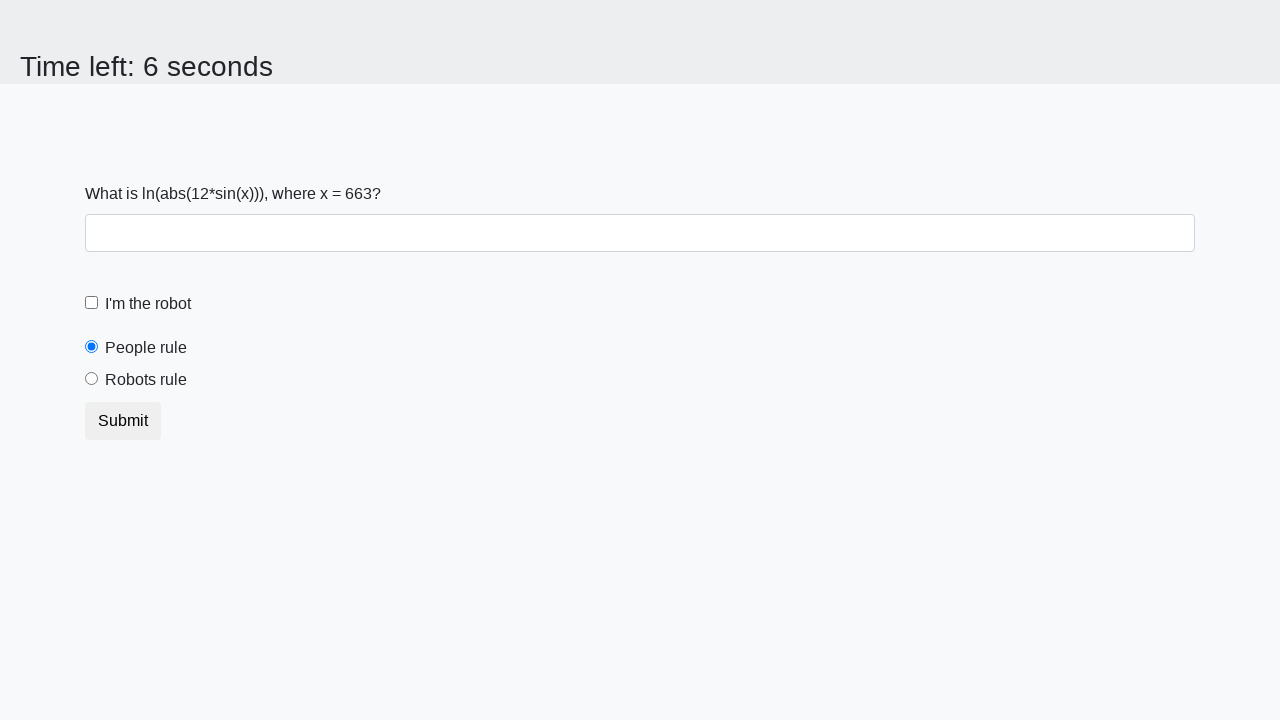

Calculated the mathematical expression result: 0.3944684591279523
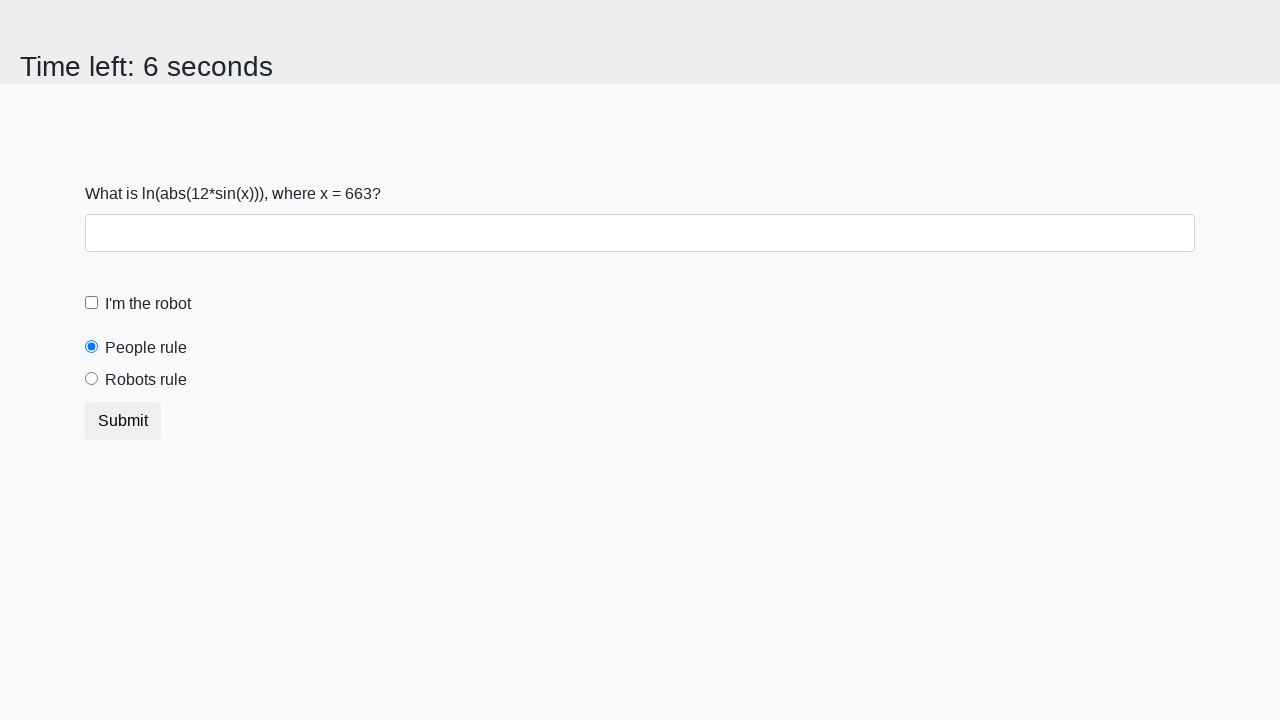

Filled the answer field with the calculated value on .form-control
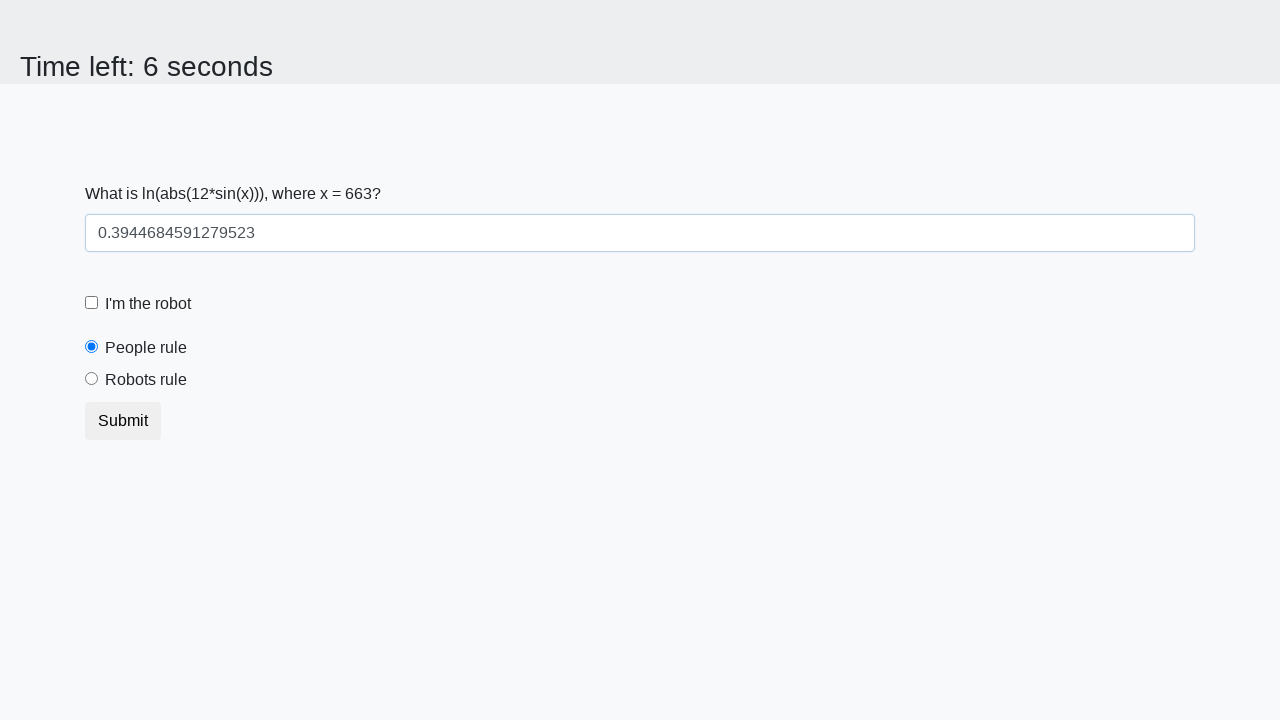

Clicked the 'I'm the robot' checkbox at (92, 303) on #robotCheckbox
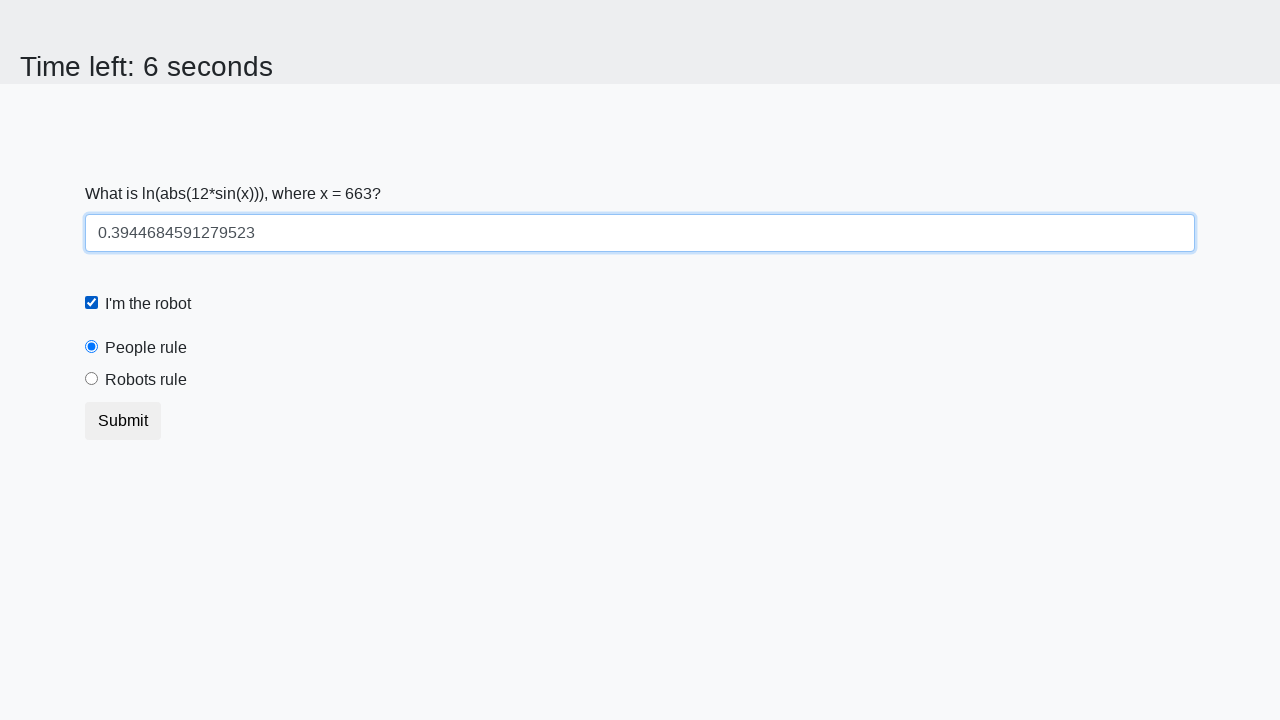

Clicked the 'Robots rule!' radio button at (146, 380) on [for="robotsRule"]
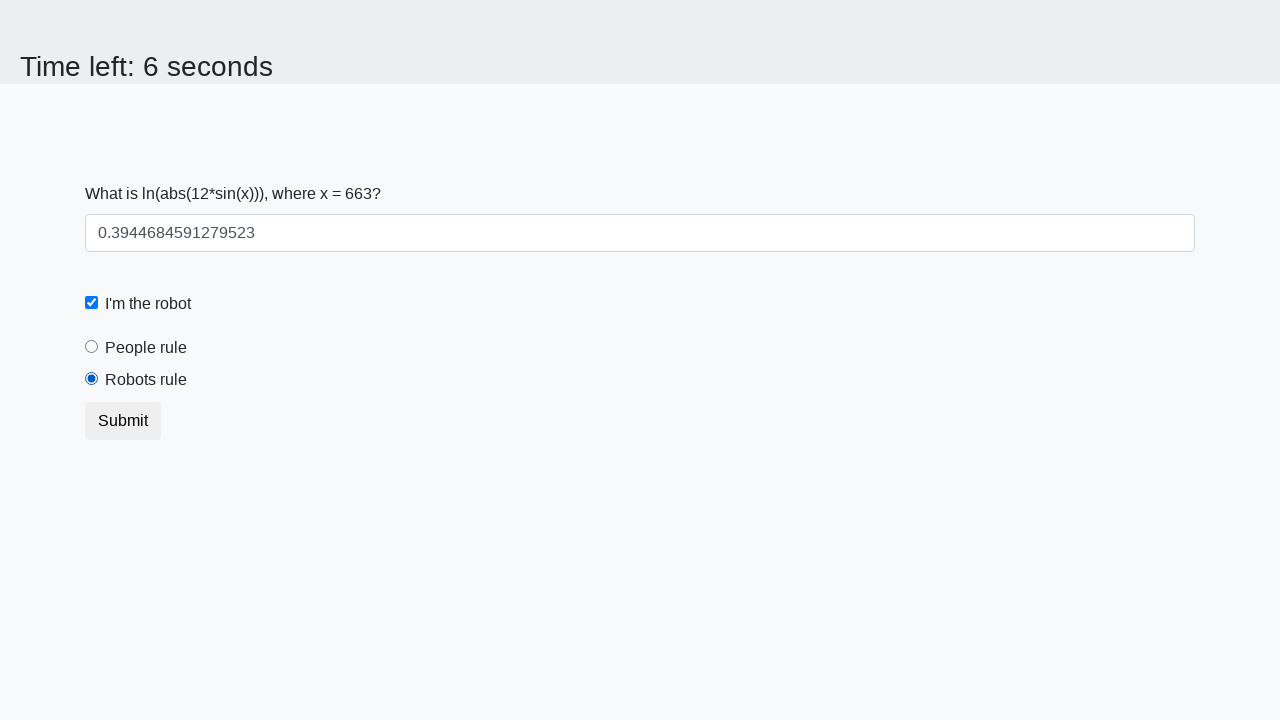

Clicked the submit button to submit the form at (123, 421) on .btn
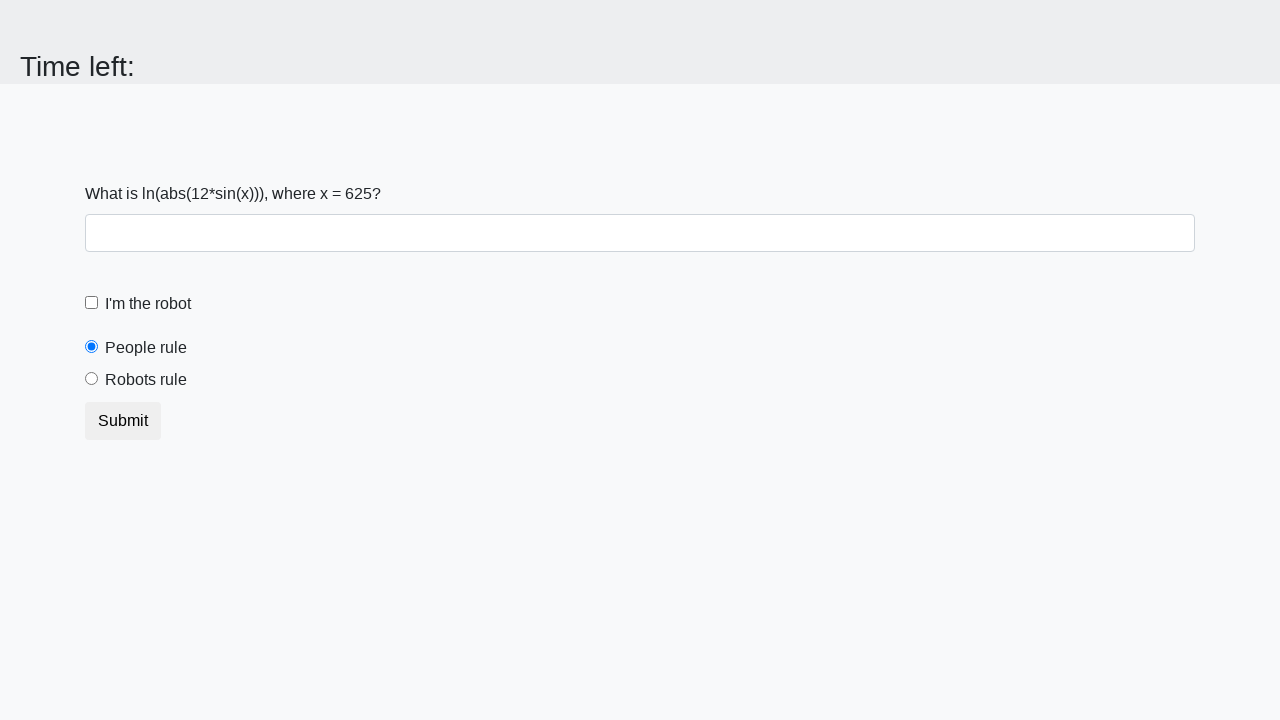

Waited for form submission to complete
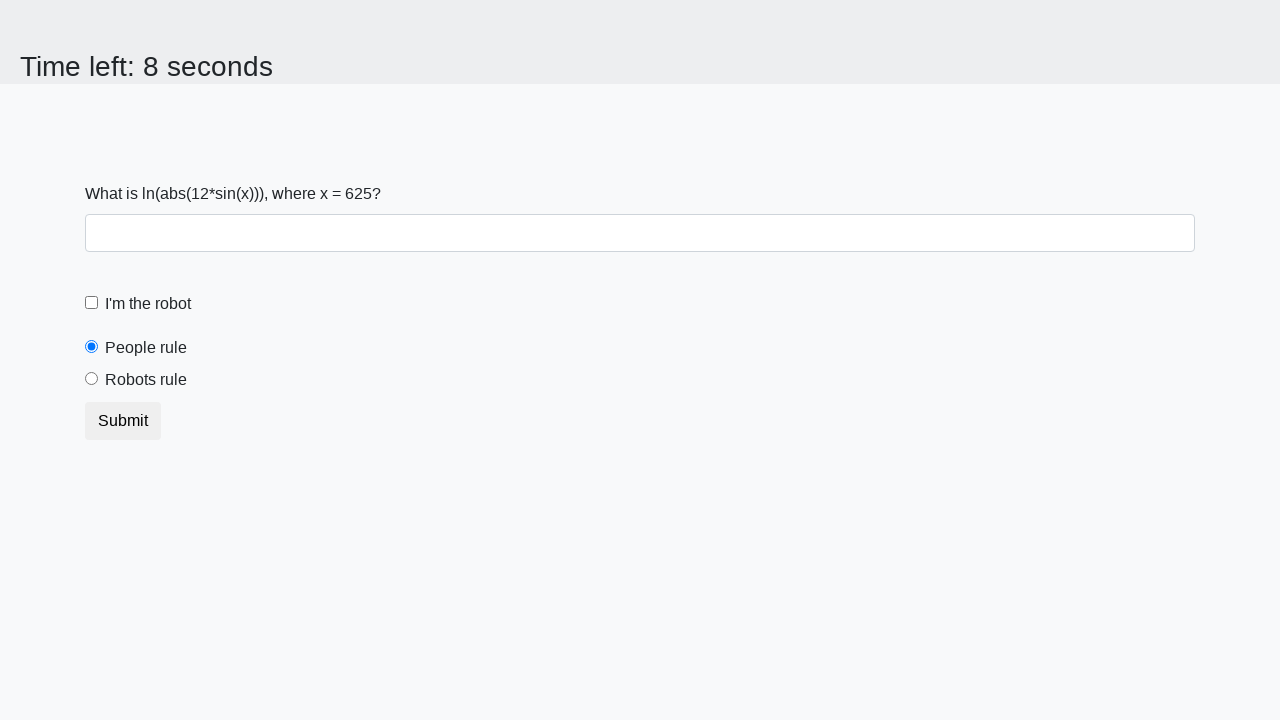

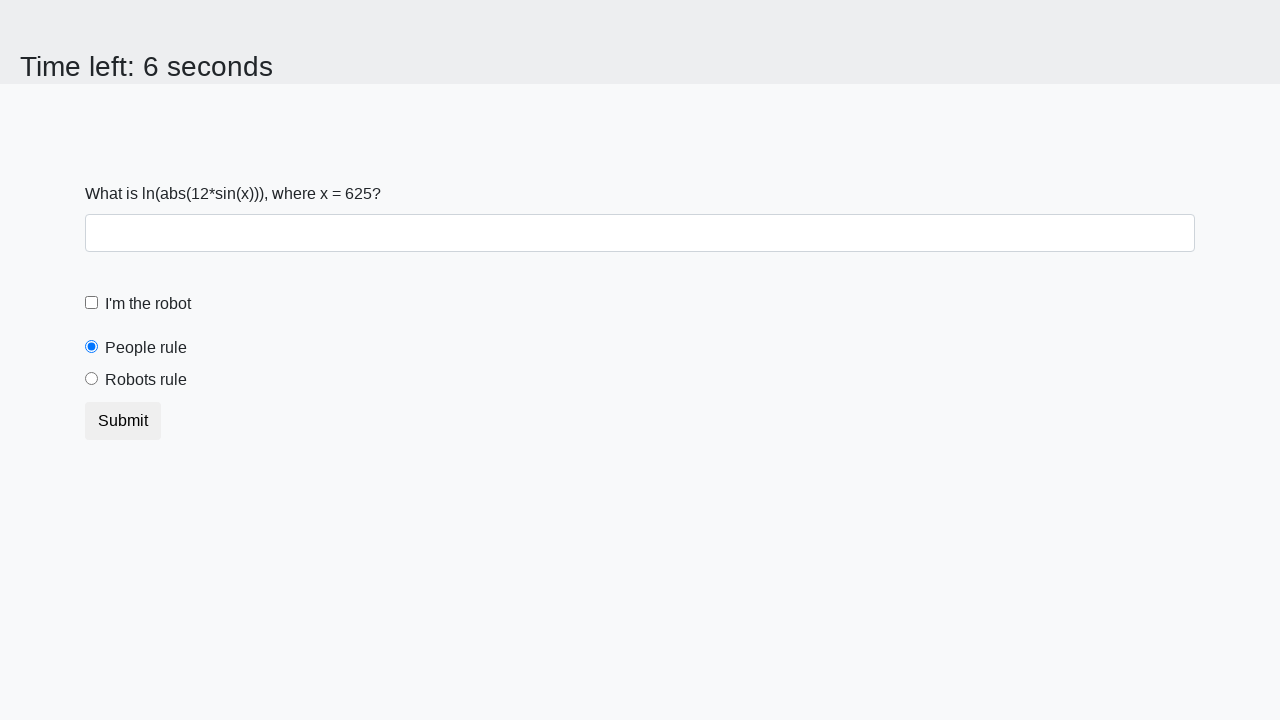